Tests the contact form functionality by filling in name, email, subject, and message fields, then submitting the form.

Starting URL: https://lennertamas.github.io/blondesite/contact/

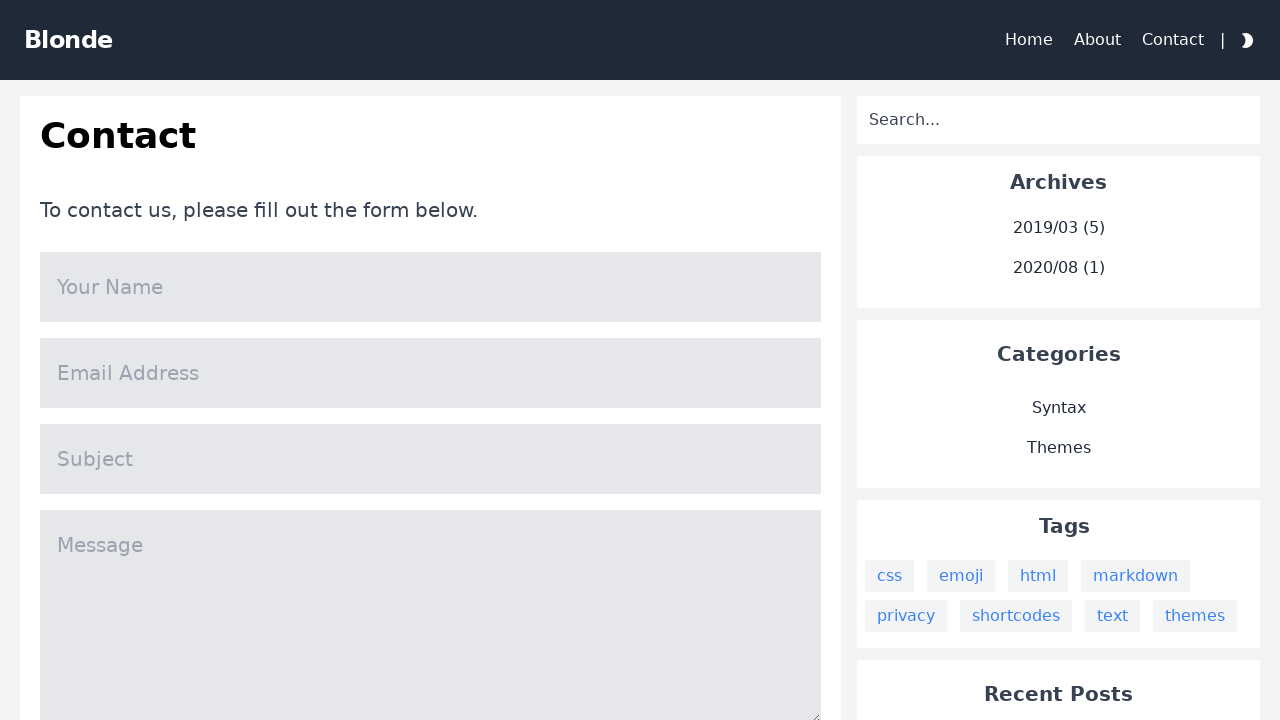

Filled name field with 'Neville Longbottom' on input[name='name']
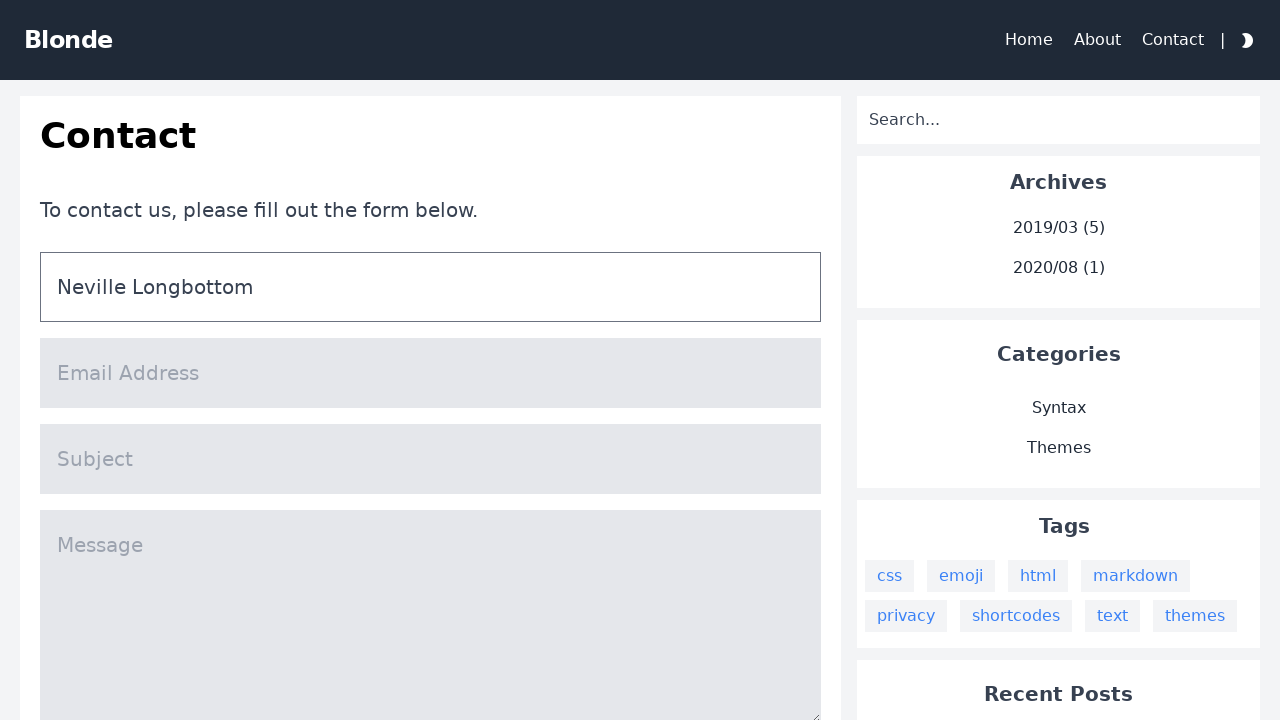

Filled email field with 'nevillelongbottom@roxfort.com' on input[name='mail']
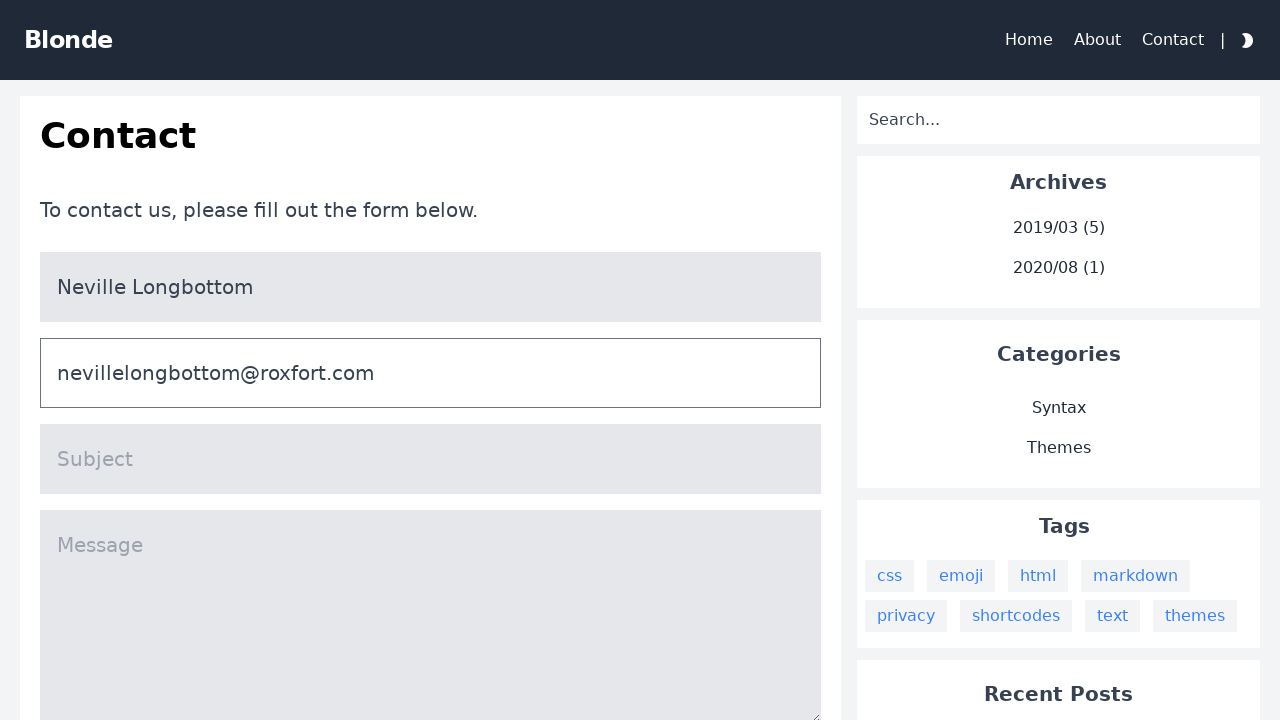

Filled subject field with 'I forgot when I take the exam' on input[name='title']
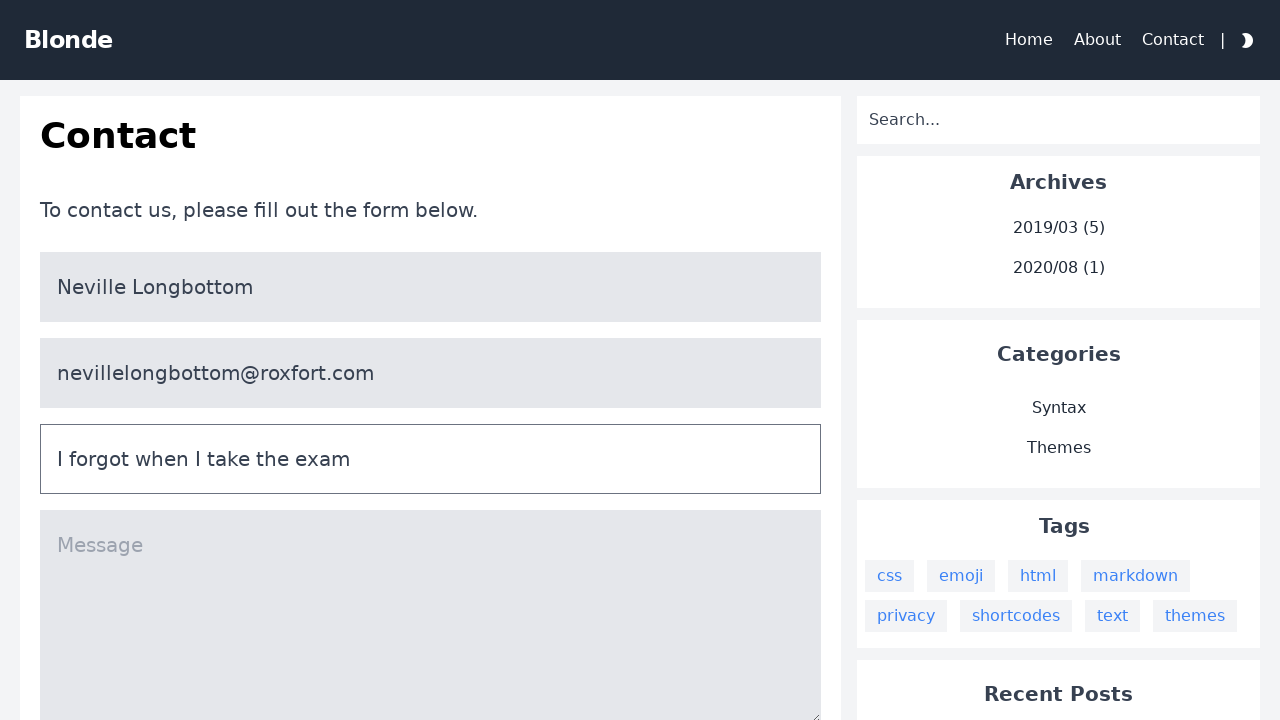

Filled message field with herbology exam inquiry on textarea[name='message']
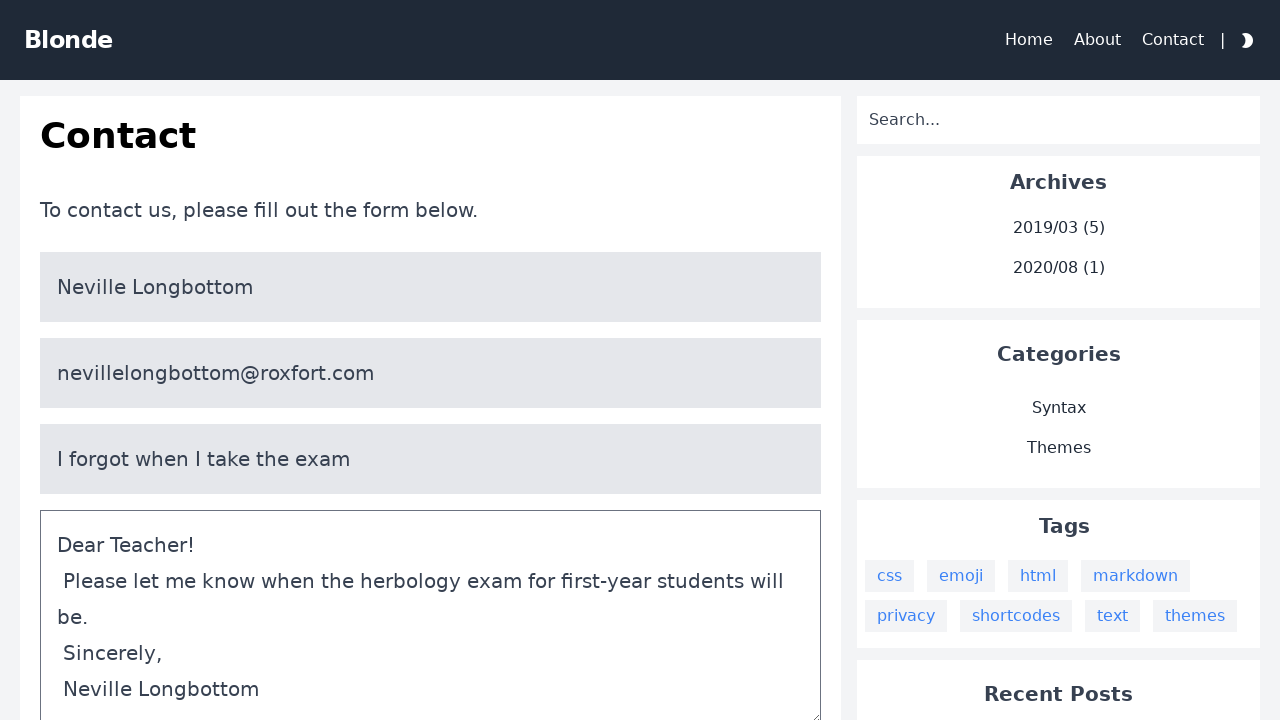

Clicked submit button to send contact form at (431, 360) on #content > div > div > div.bg-white.col-span-3.lg\:col-span-2.p-5.dark\:bg-warmg
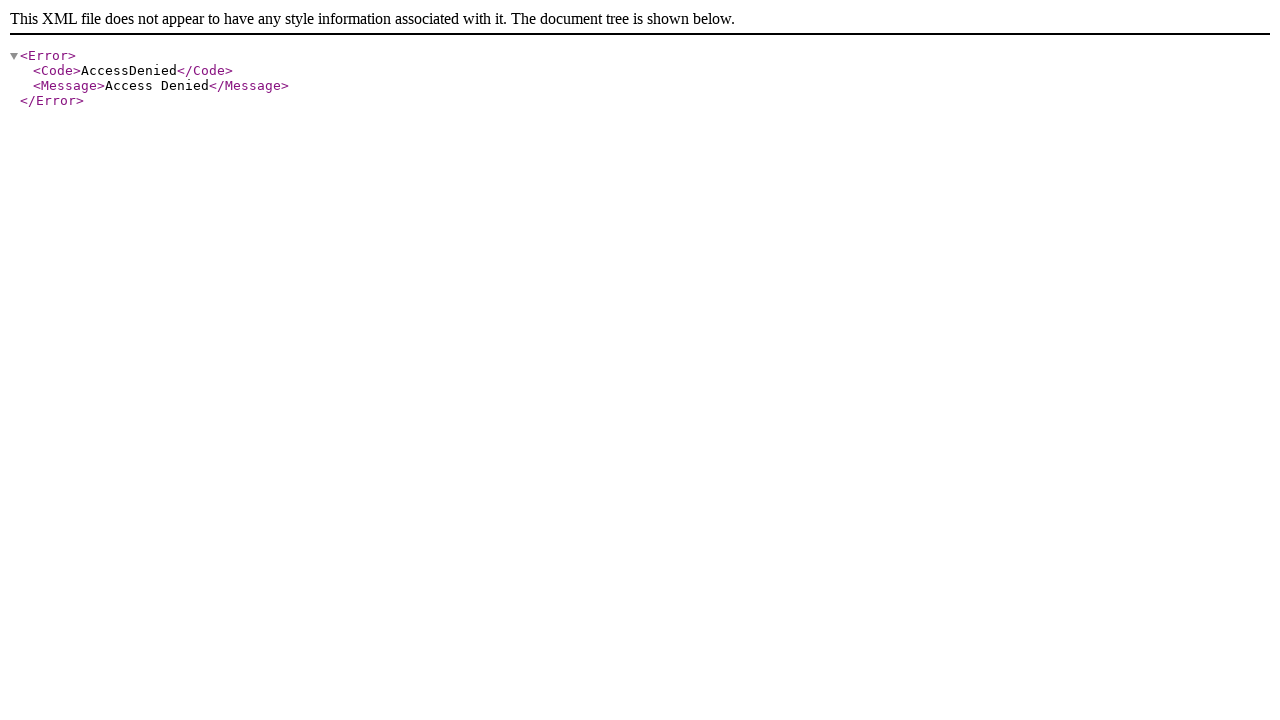

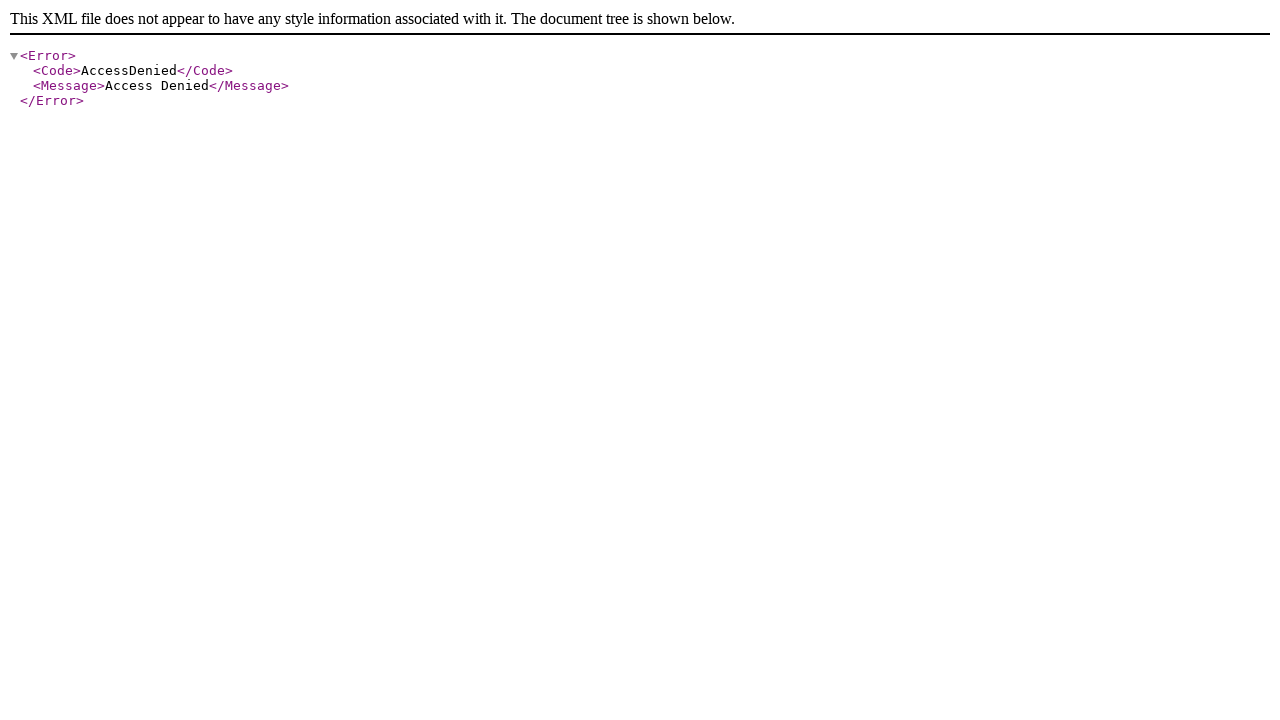